Navigates to the Context Menu page and verifies the clickable hot-spot element has the correct dimensions (250px width, 150px height)

Starting URL: https://the-internet.herokuapp.com

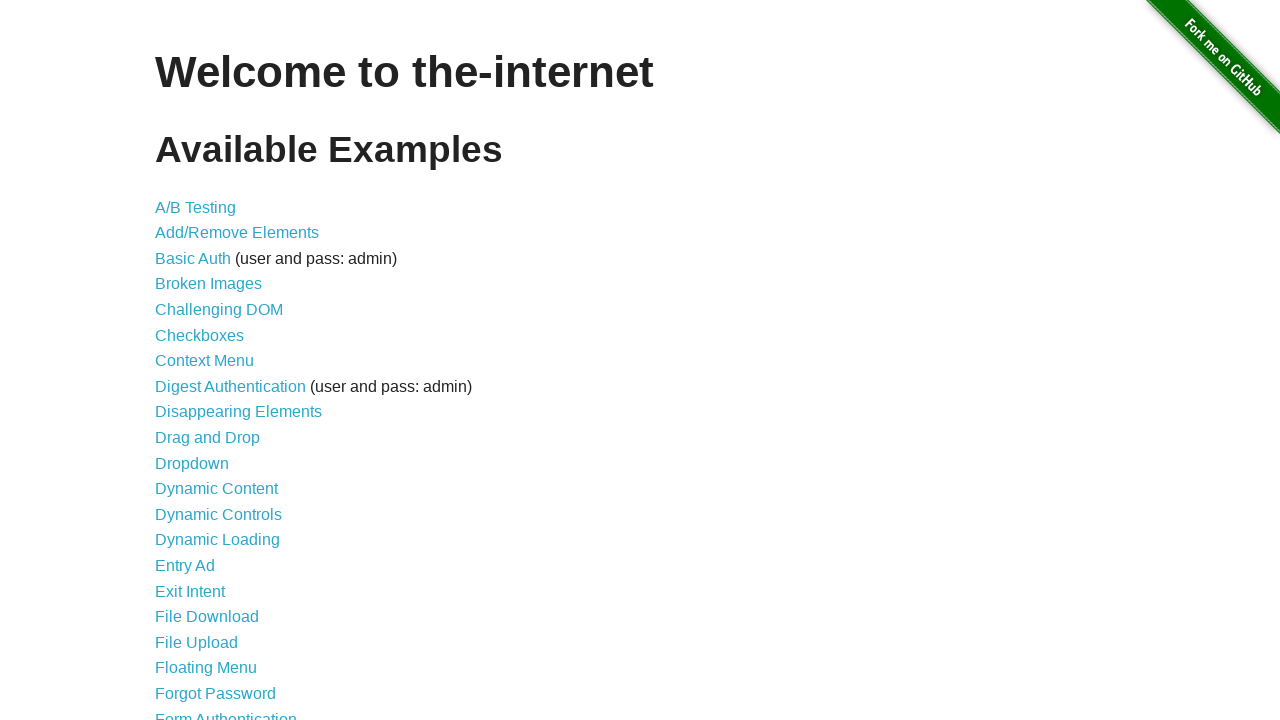

Clicked on Context Menu link at (204, 361) on internal:role=link[name="Context Menu"i]
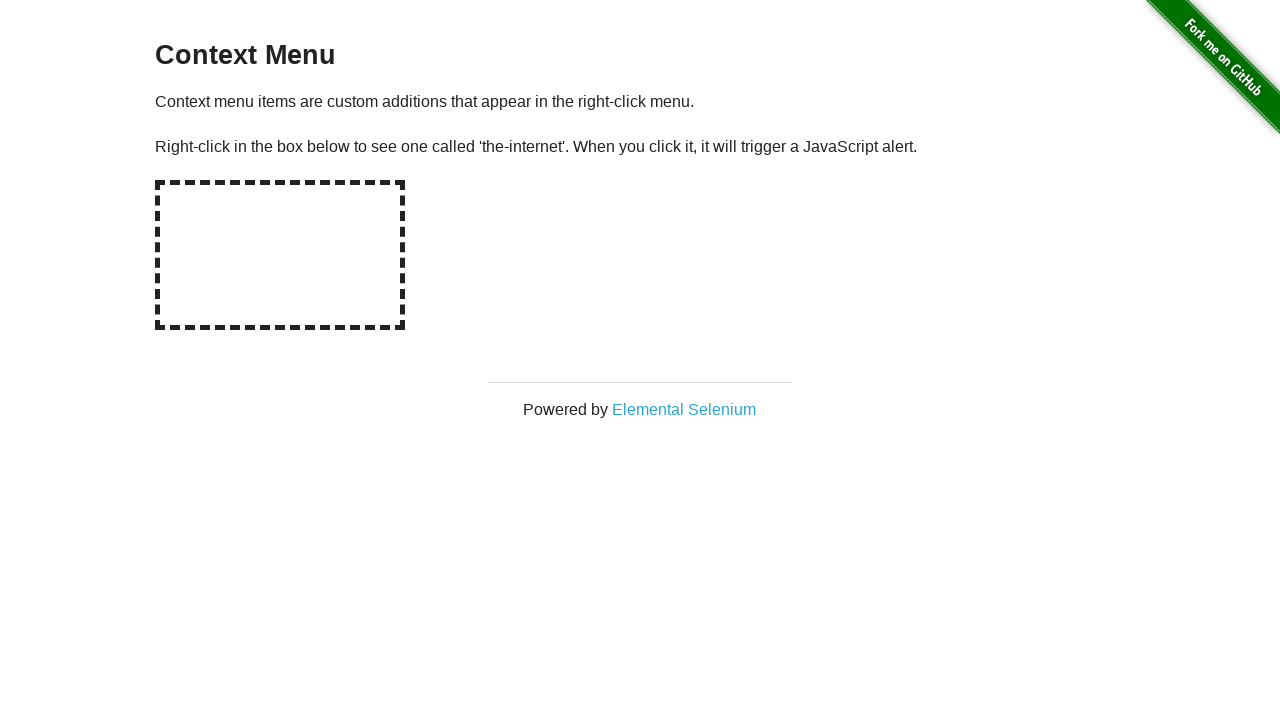

Located the hot-spot element
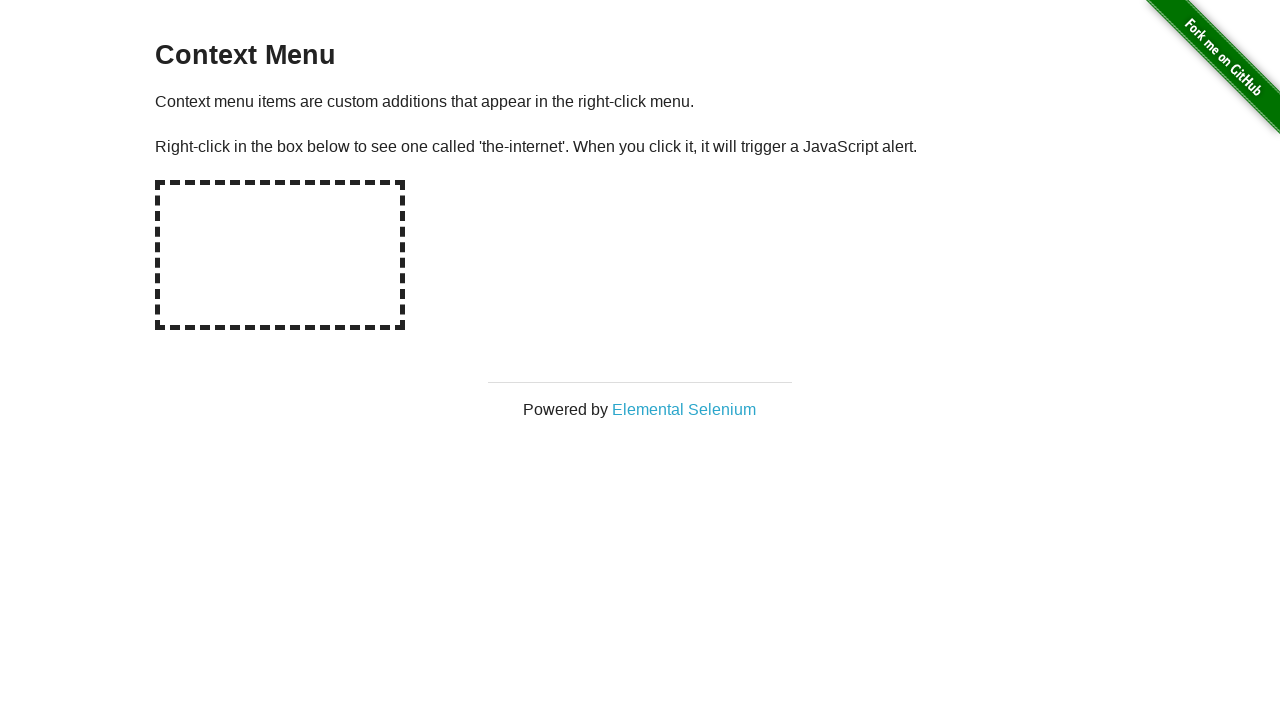

Evaluated hot-spot width: 250px
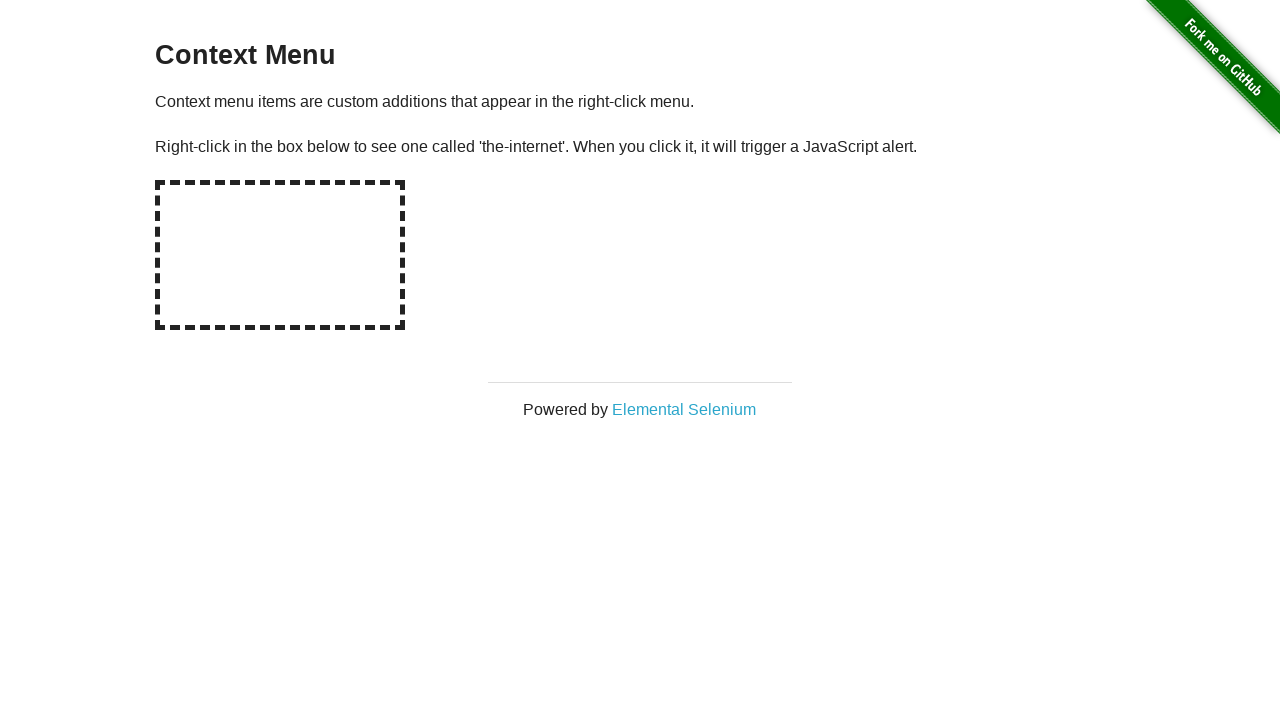

Verified hot-spot width is 250px
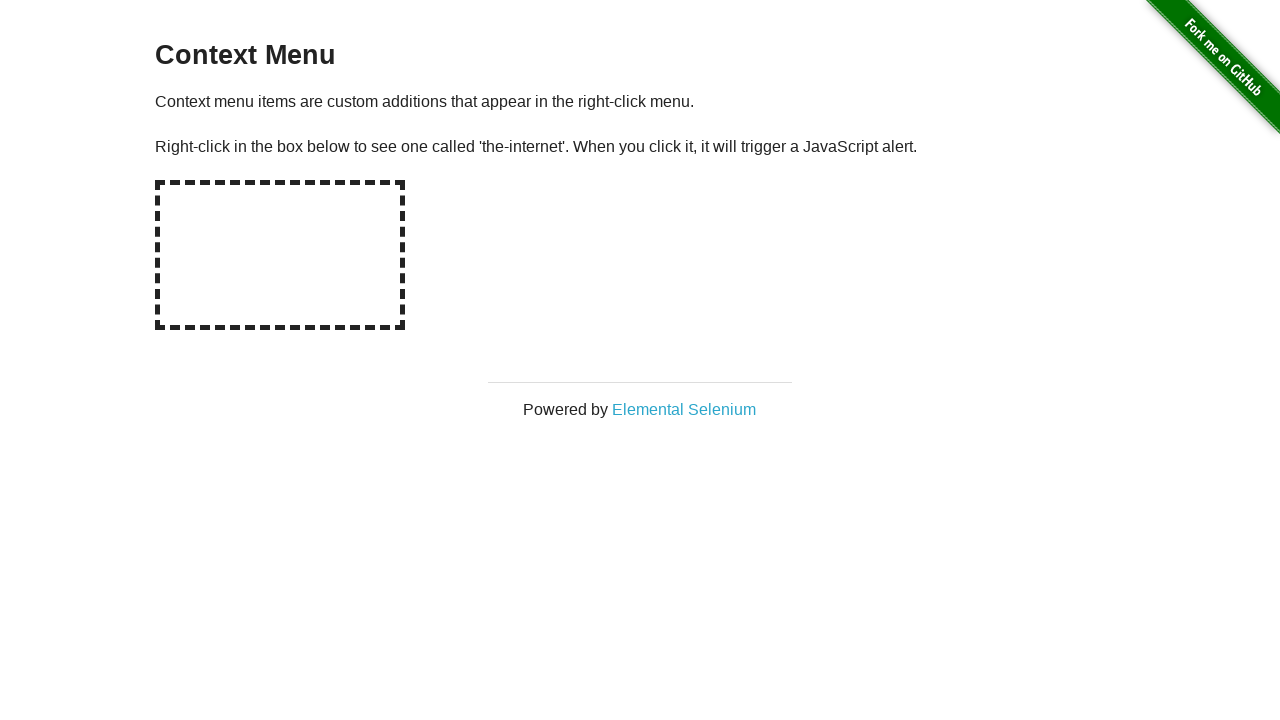

Evaluated hot-spot height: 150px
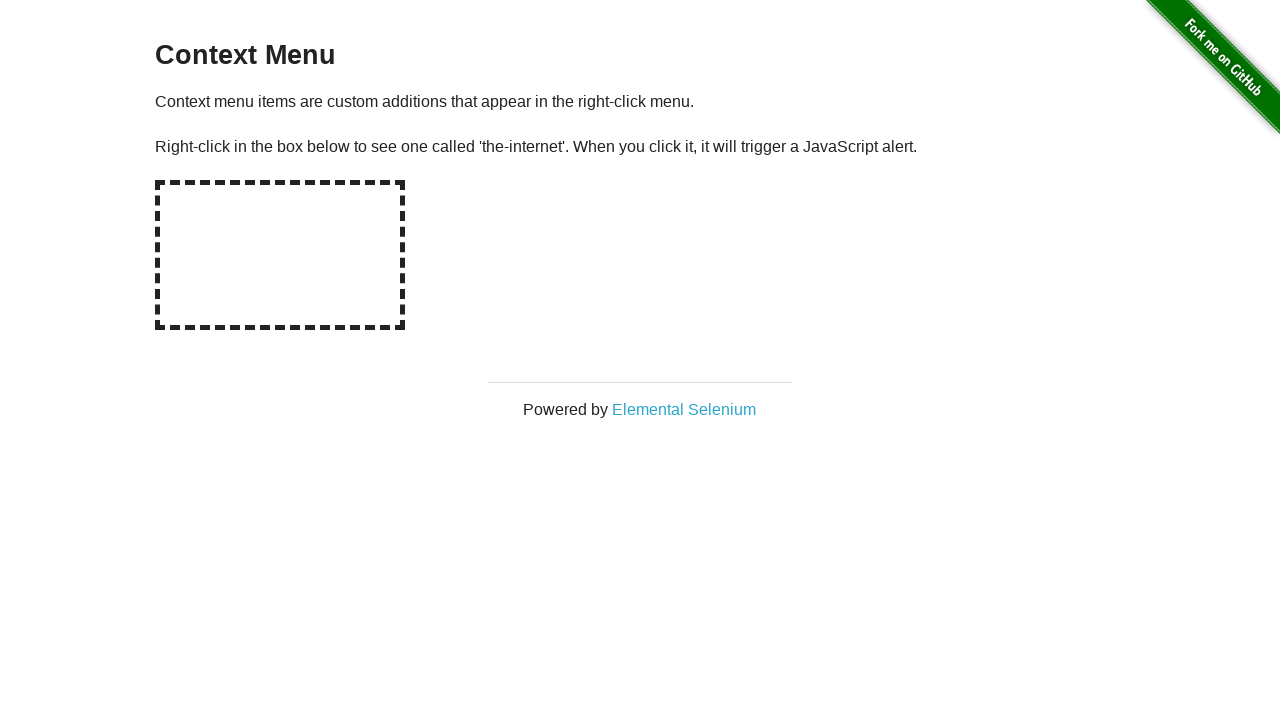

Verified hot-spot height is 150px
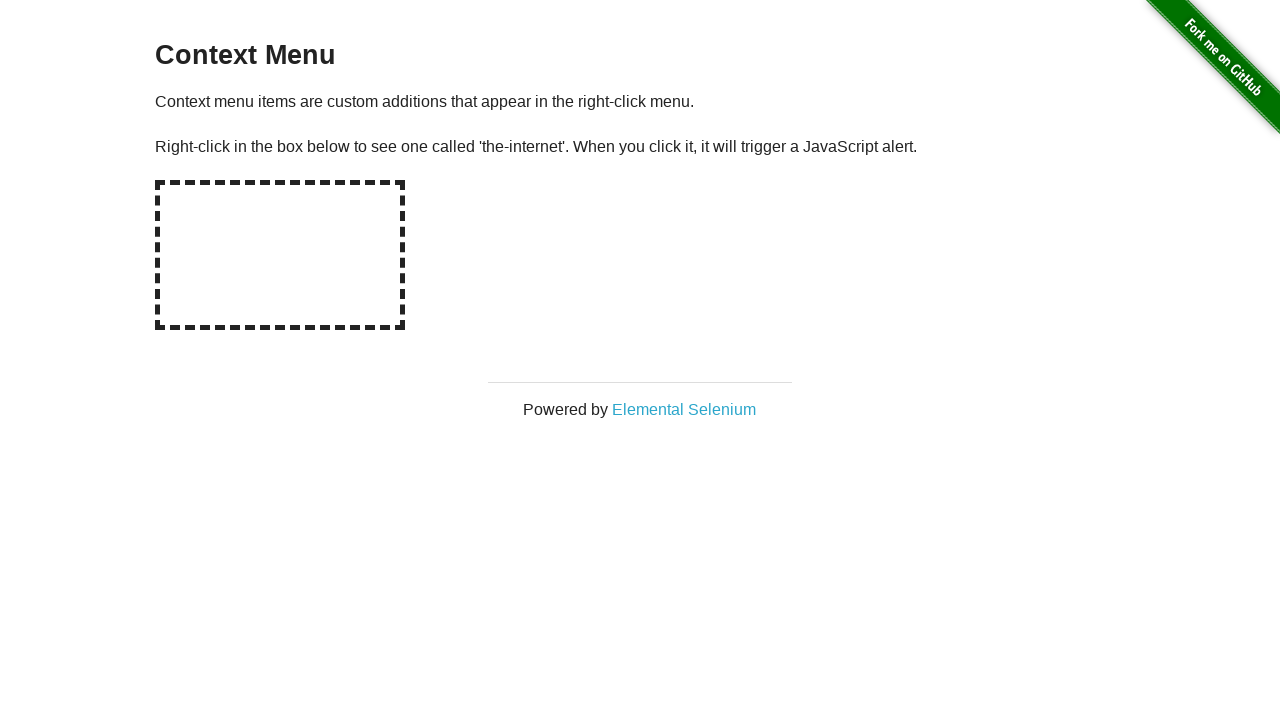

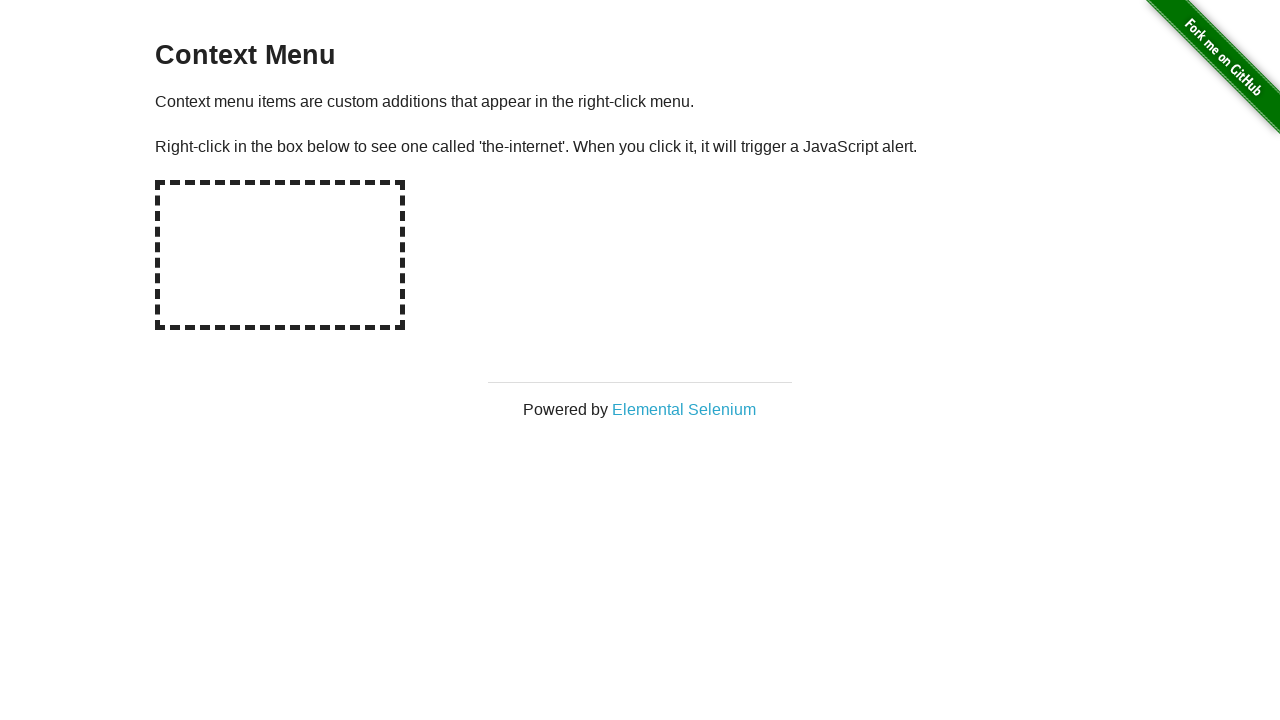